Fills out a tutorial form on the Qxf2 Selenium training page by entering name, email, and phone number into the respective input fields.

Starting URL: https://qxf2.com/selenium-tutorial-main

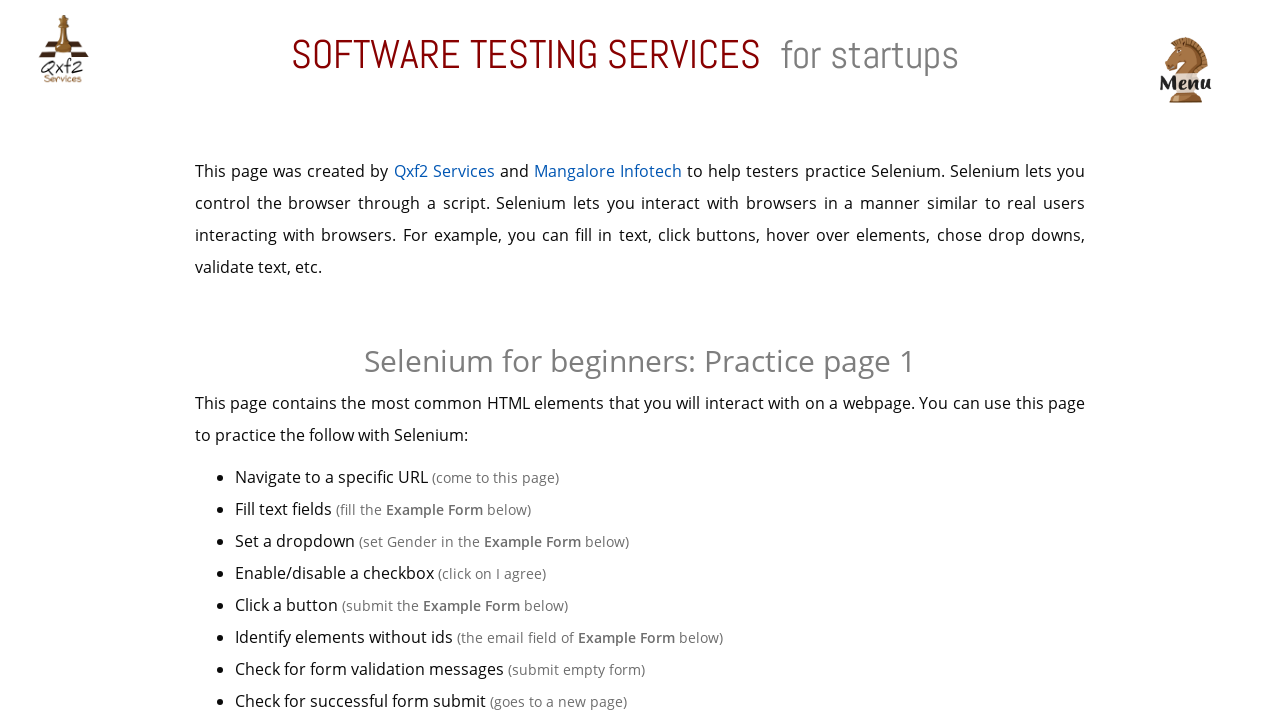

Filled name field with 'Michael Thompson' on input#name
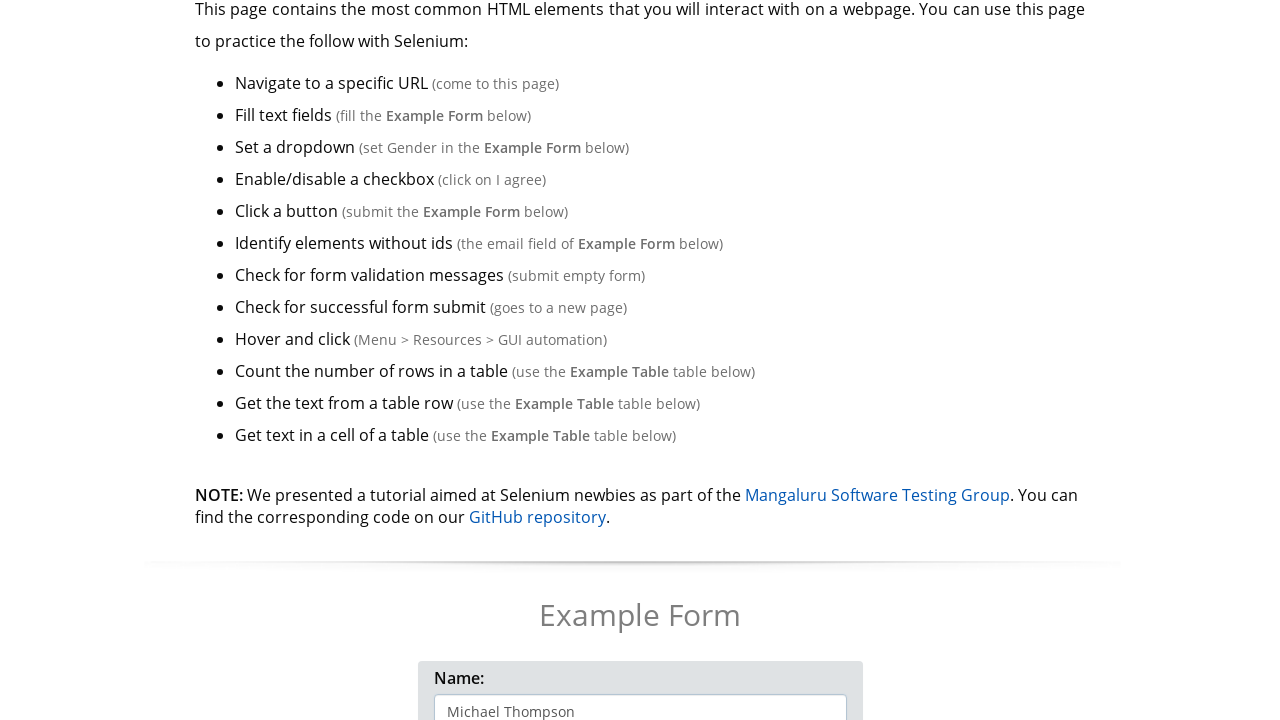

Filled email field with 'michael.thompson@example.com' on input[name='email']
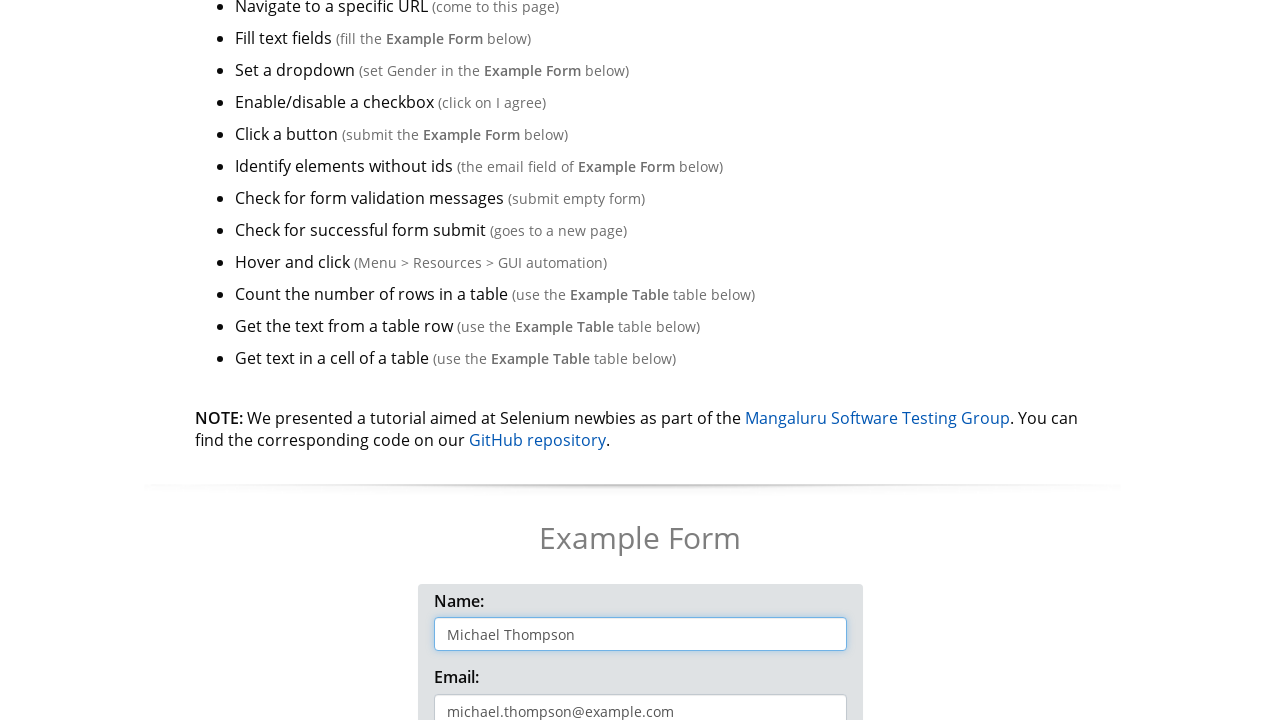

Filled phone number field with '5551234567' on input#phone
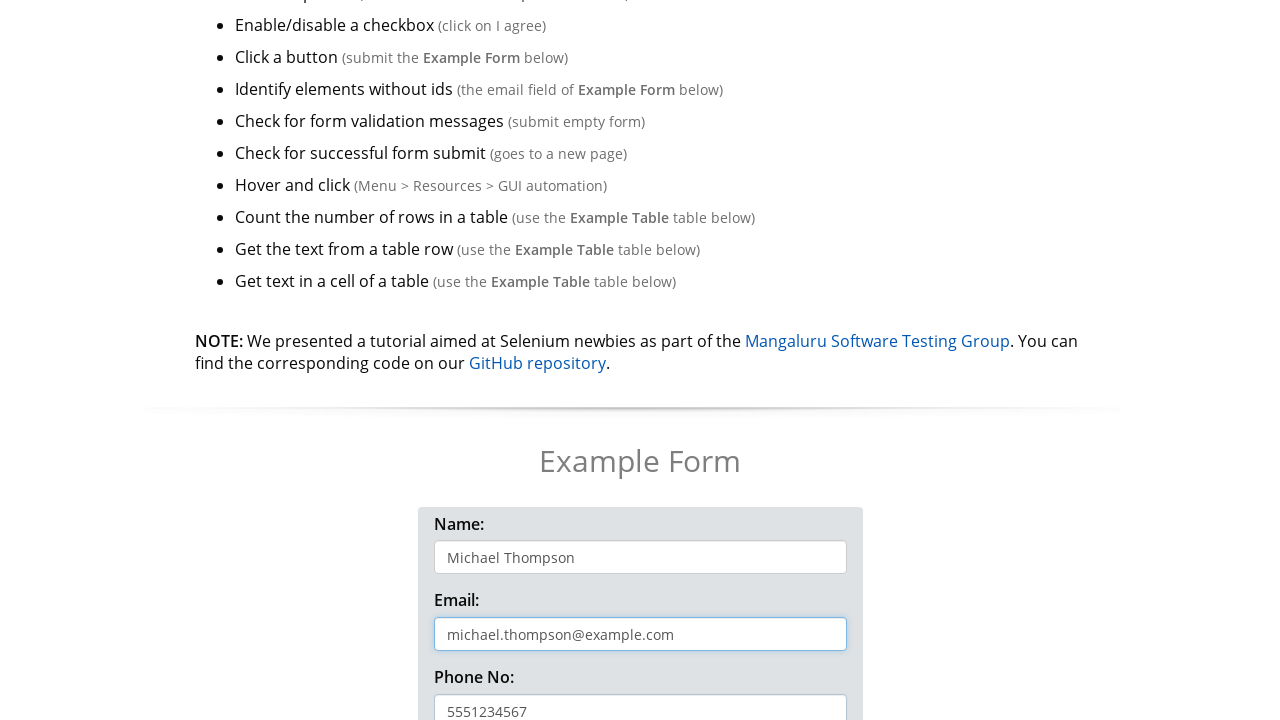

Waited 1 second to view completed form
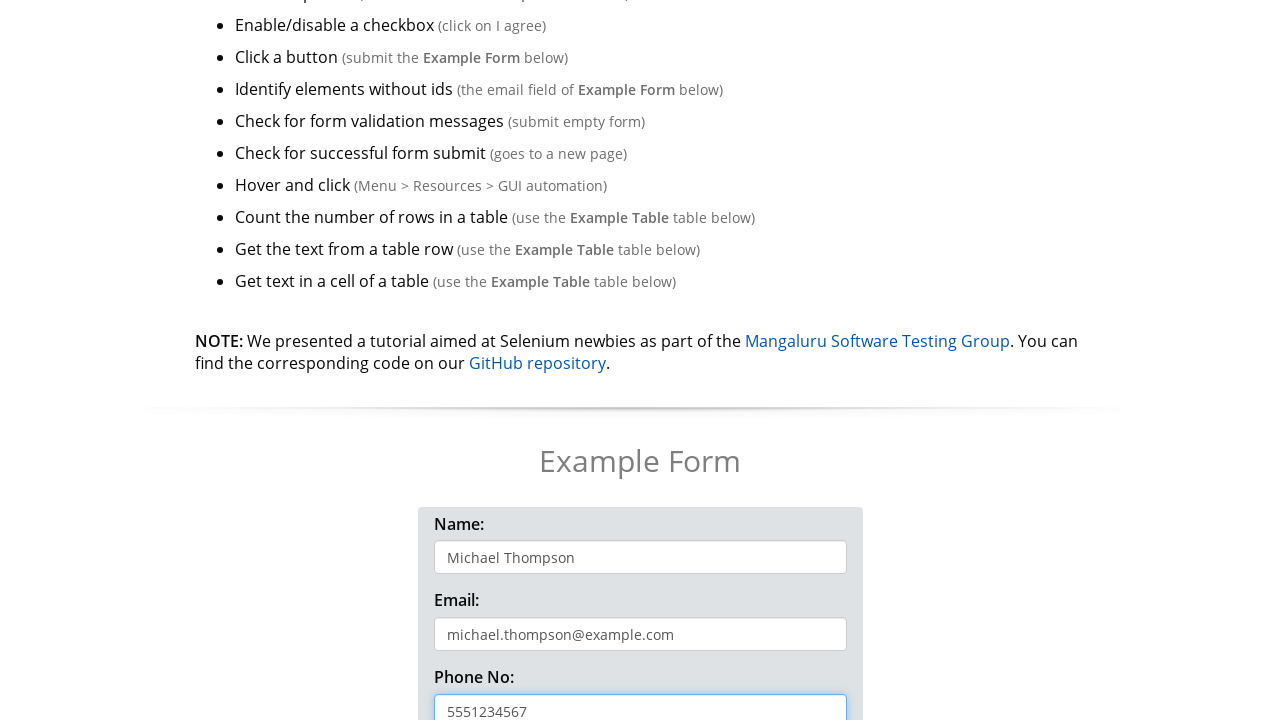

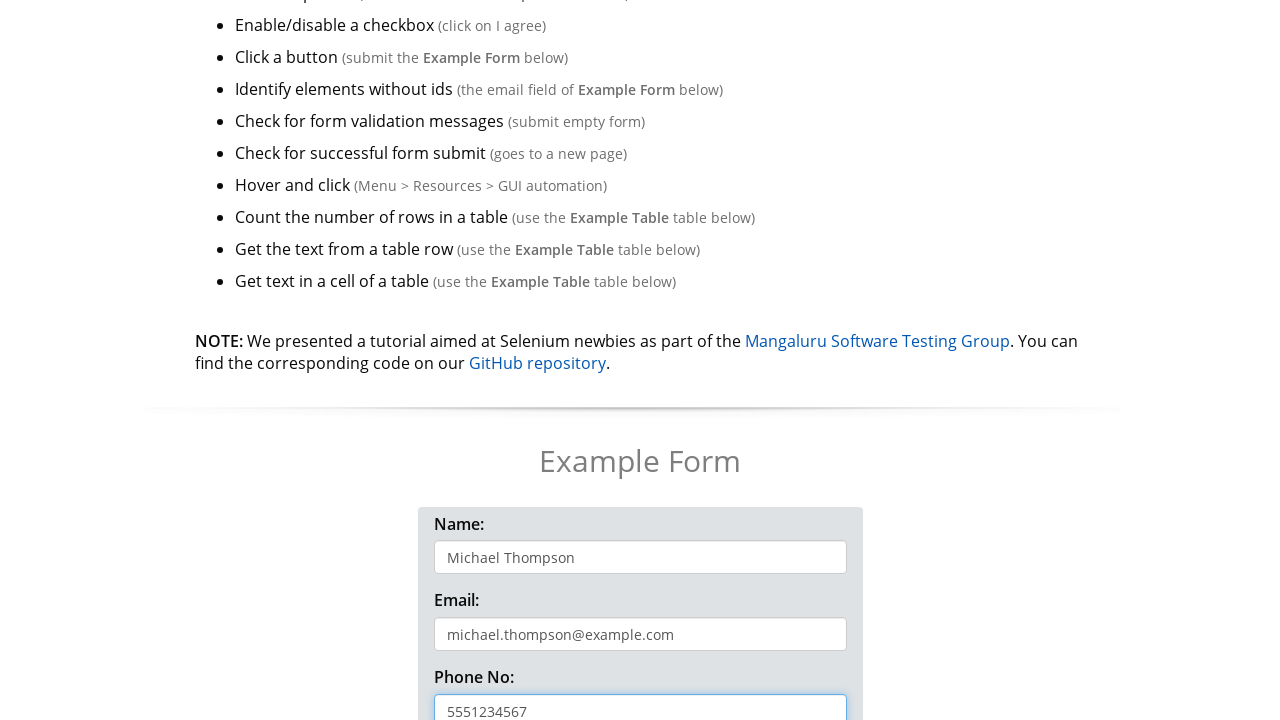